Tests checkbox functionality by selecting both checkboxes if they are not already selected and verifying they are checked

Starting URL: https://testcenter.techproeducation.com/index.php?page=checkboxes

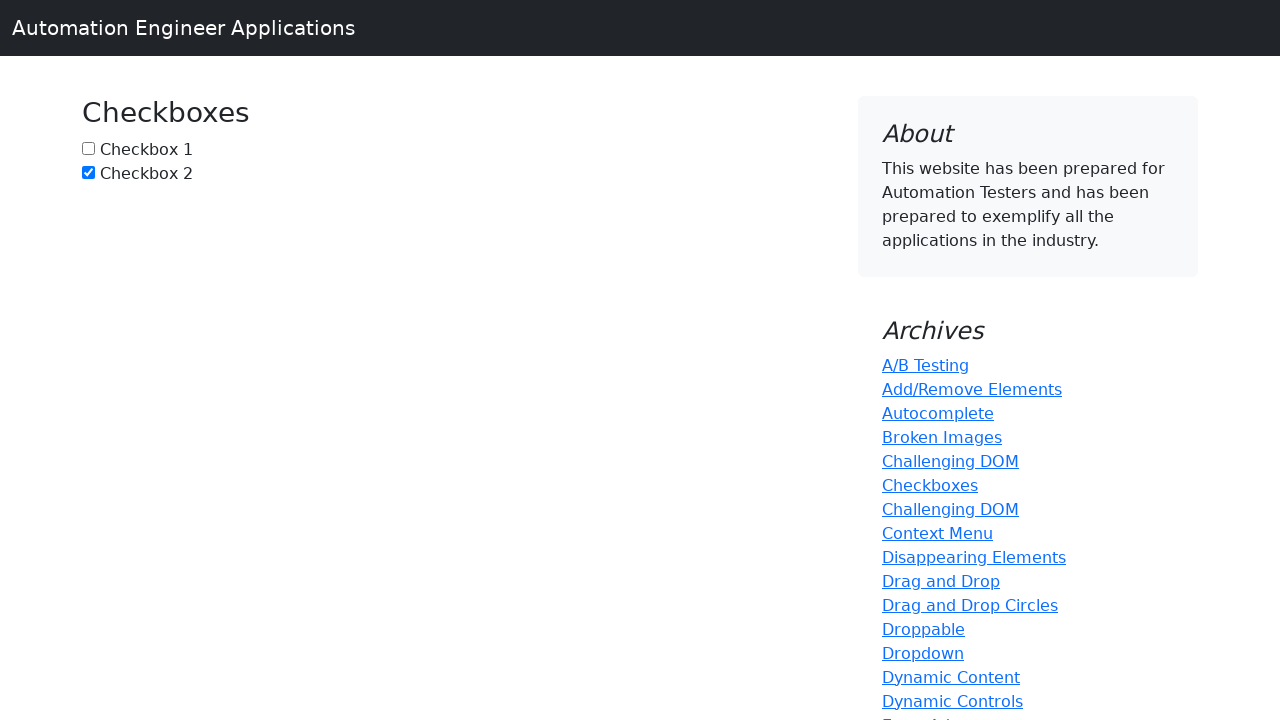

Located checkbox1 (input#box1)
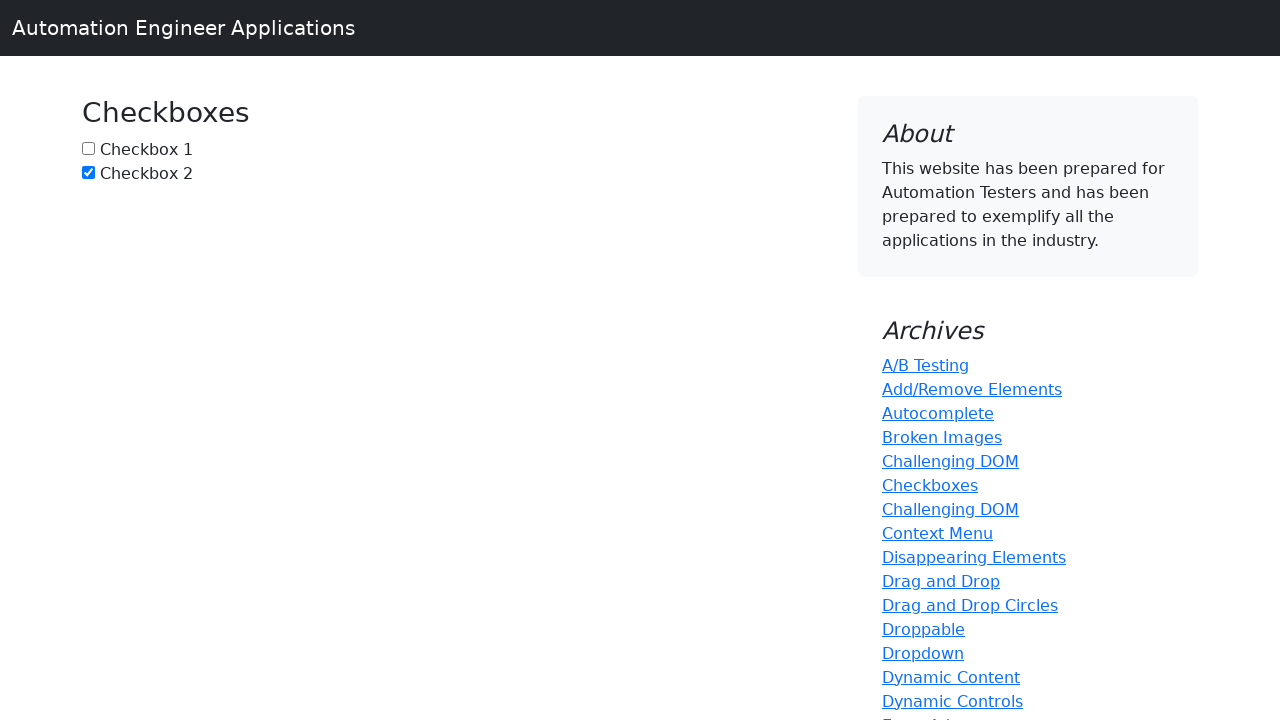

Checked checkbox1 status - not checked
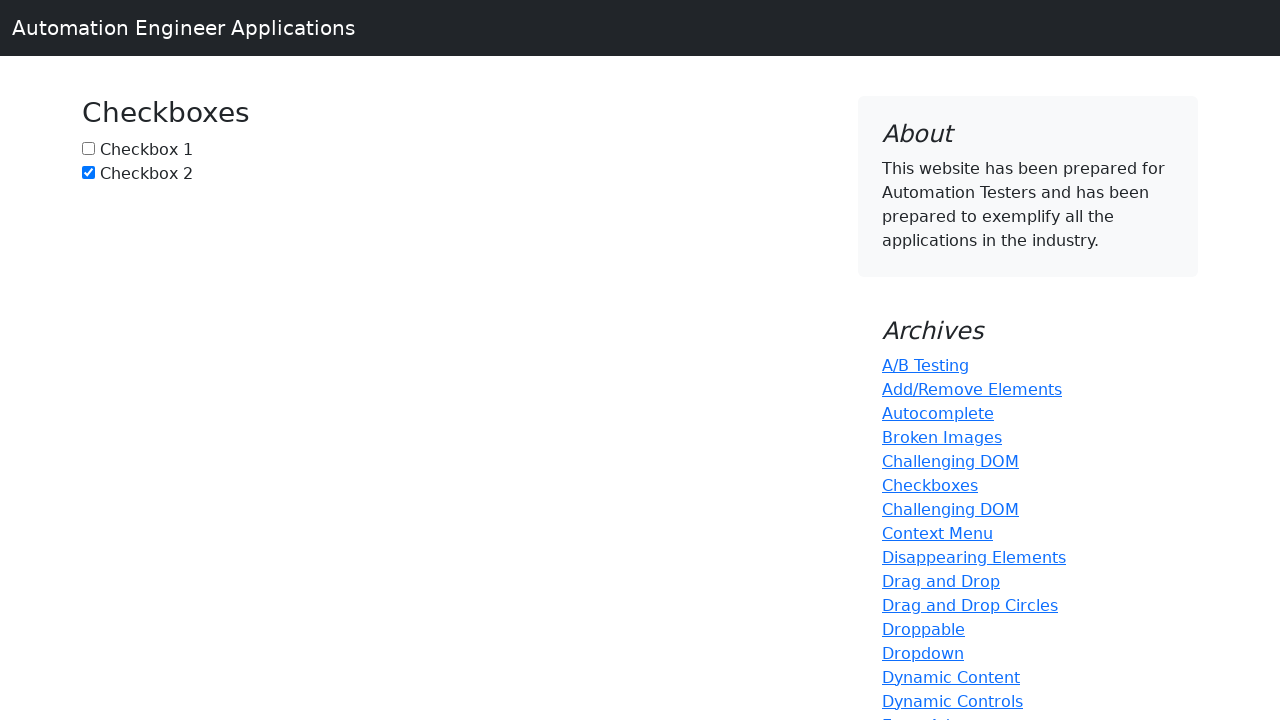

Clicked checkbox1 to select it at (88, 148) on input#box1
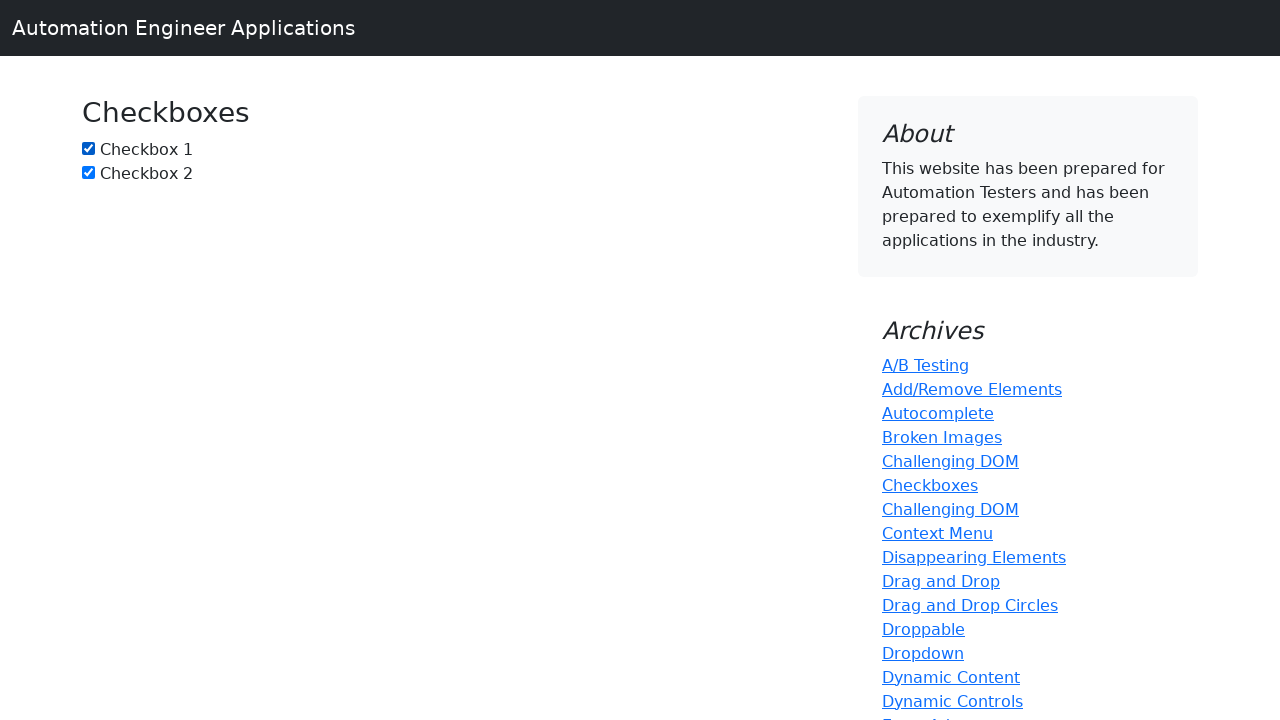

Located checkbox2 (input#box2)
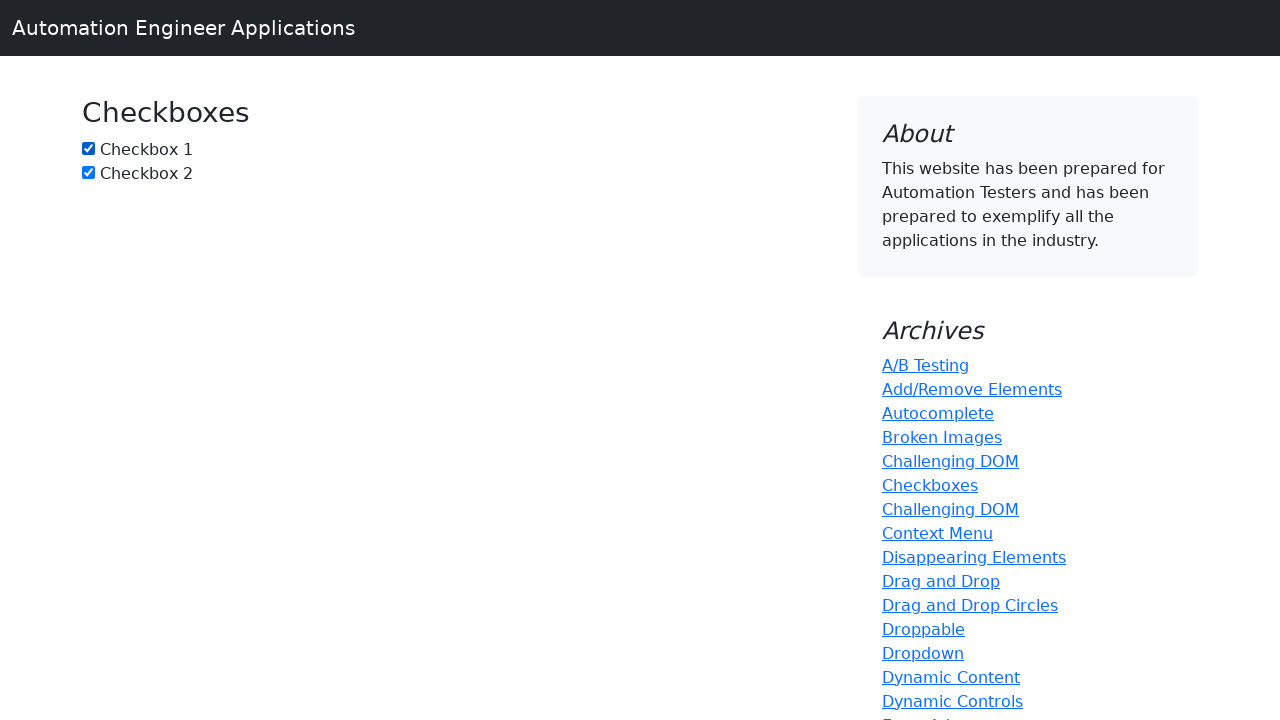

Checked checkbox2 status - already checked
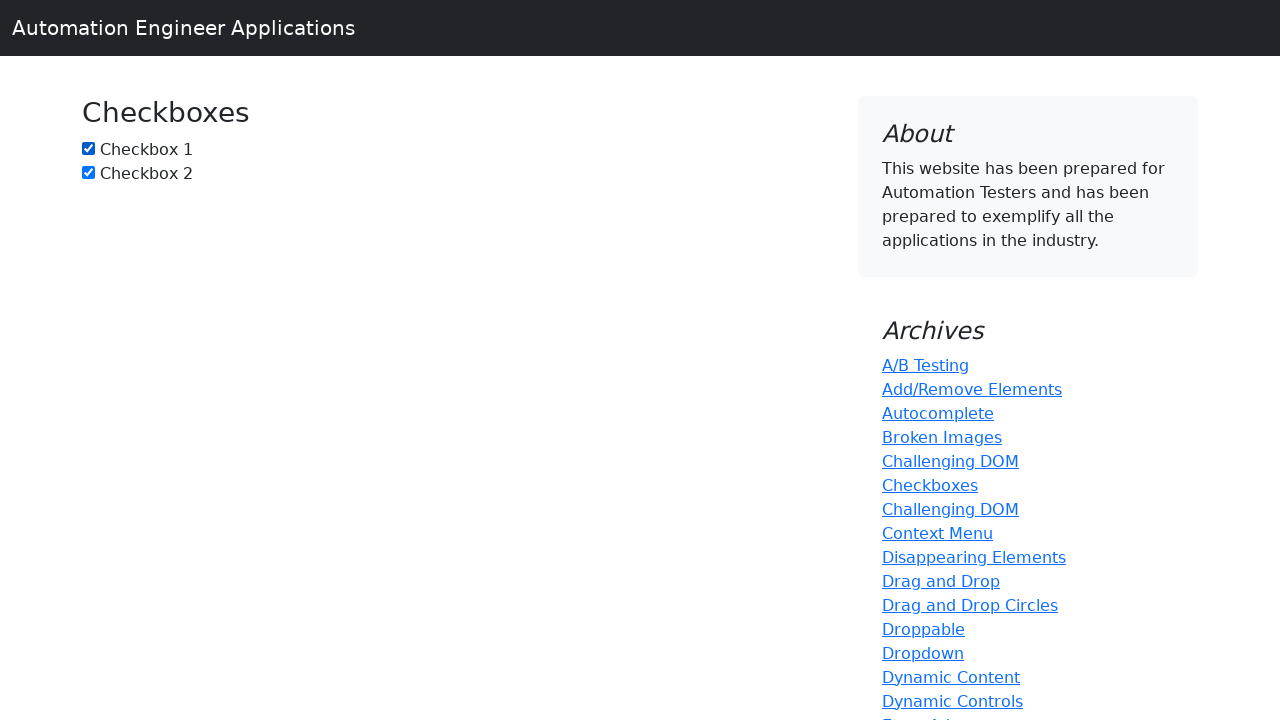

Verified checkbox1 is checked
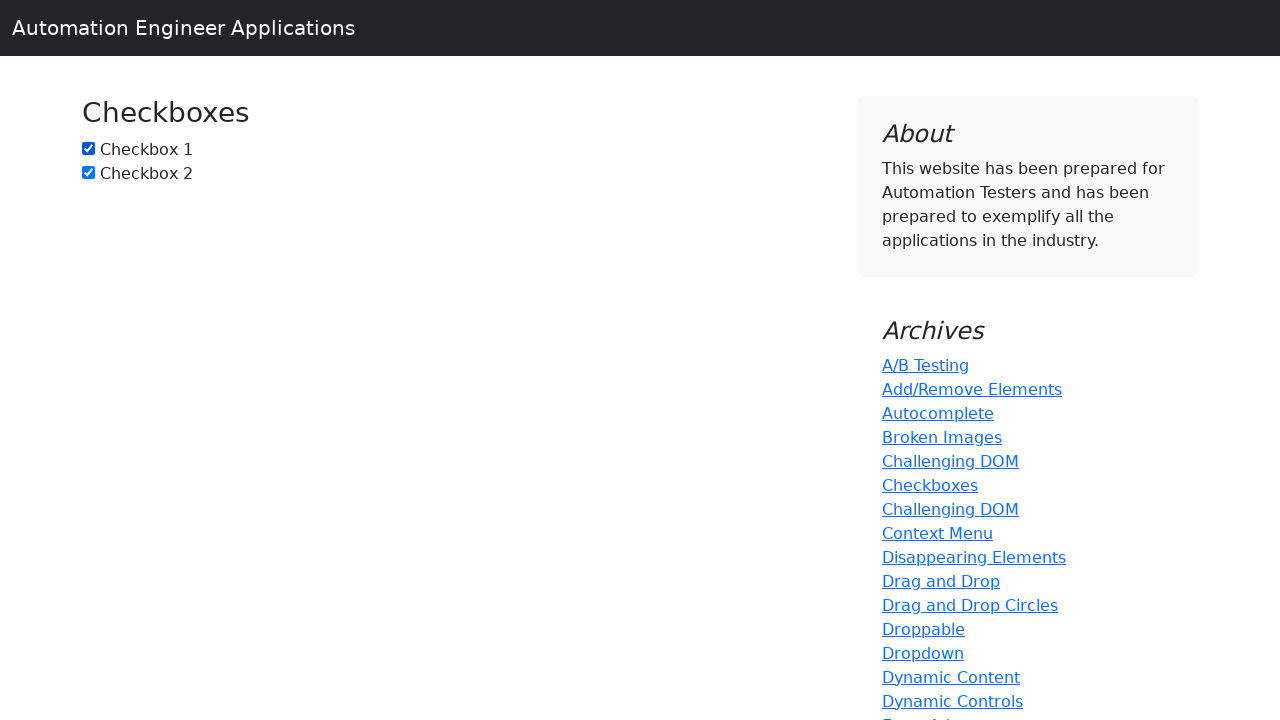

Verified checkbox2 is checked
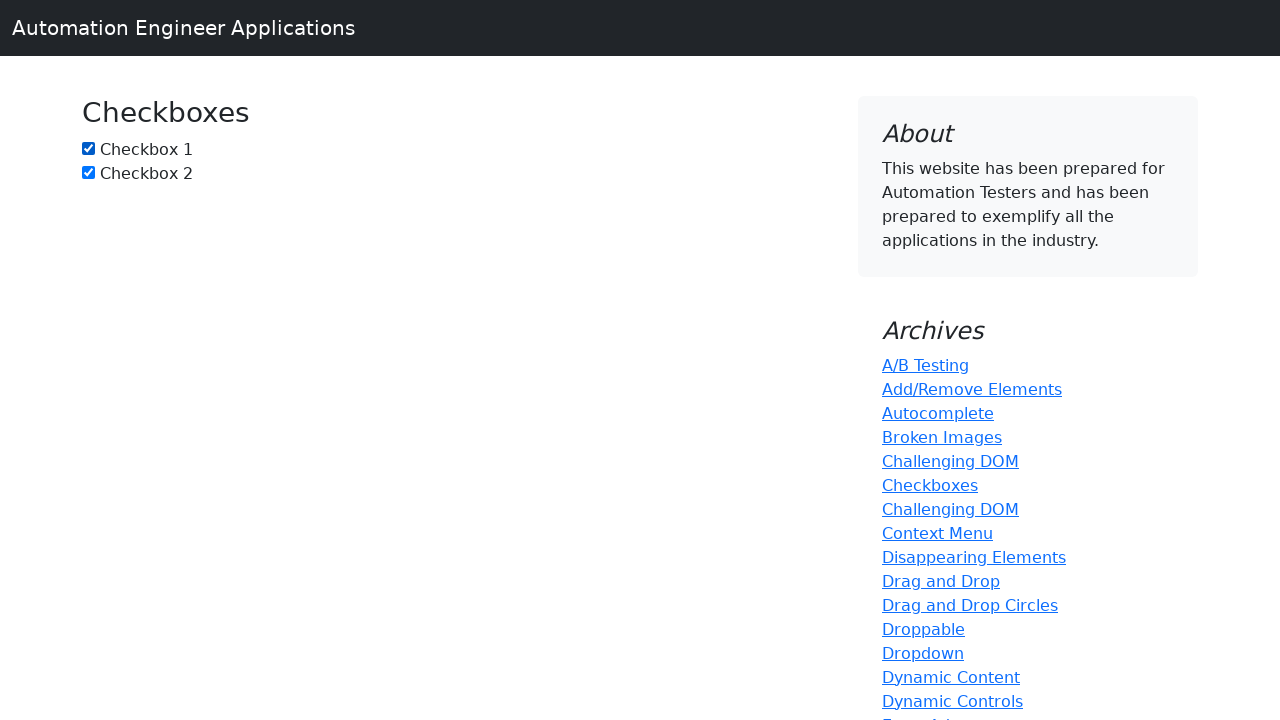

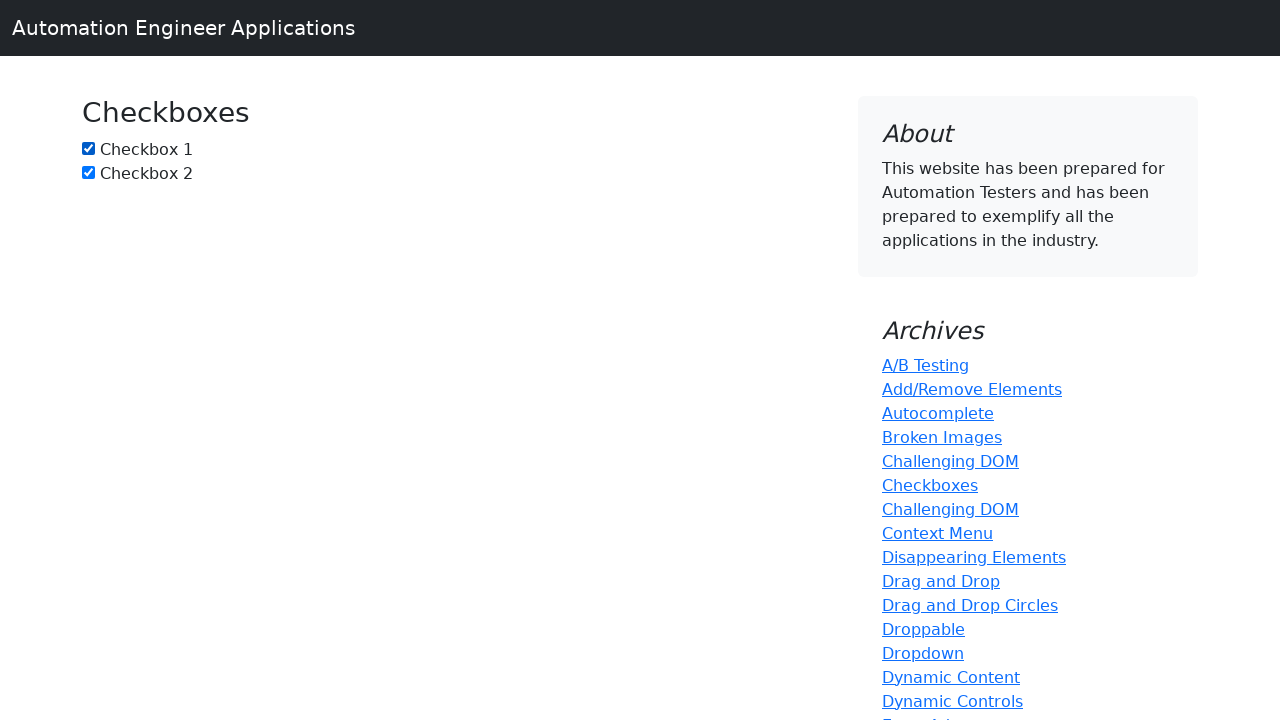